Tests clearing the complete state of all items by checking and unchecking the toggle all checkbox

Starting URL: https://demo.playwright.dev/todomvc

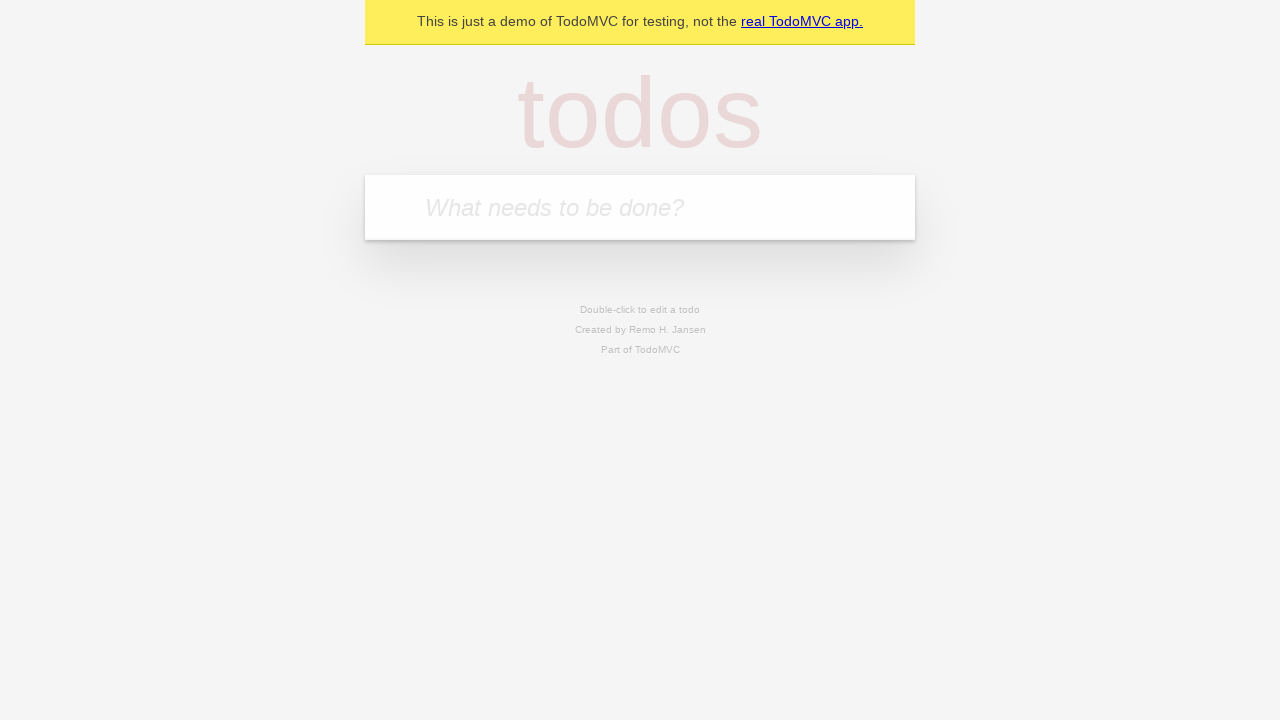

Filled todo input with 'buy some cheese' on internal:attr=[placeholder="What needs to be done?"i]
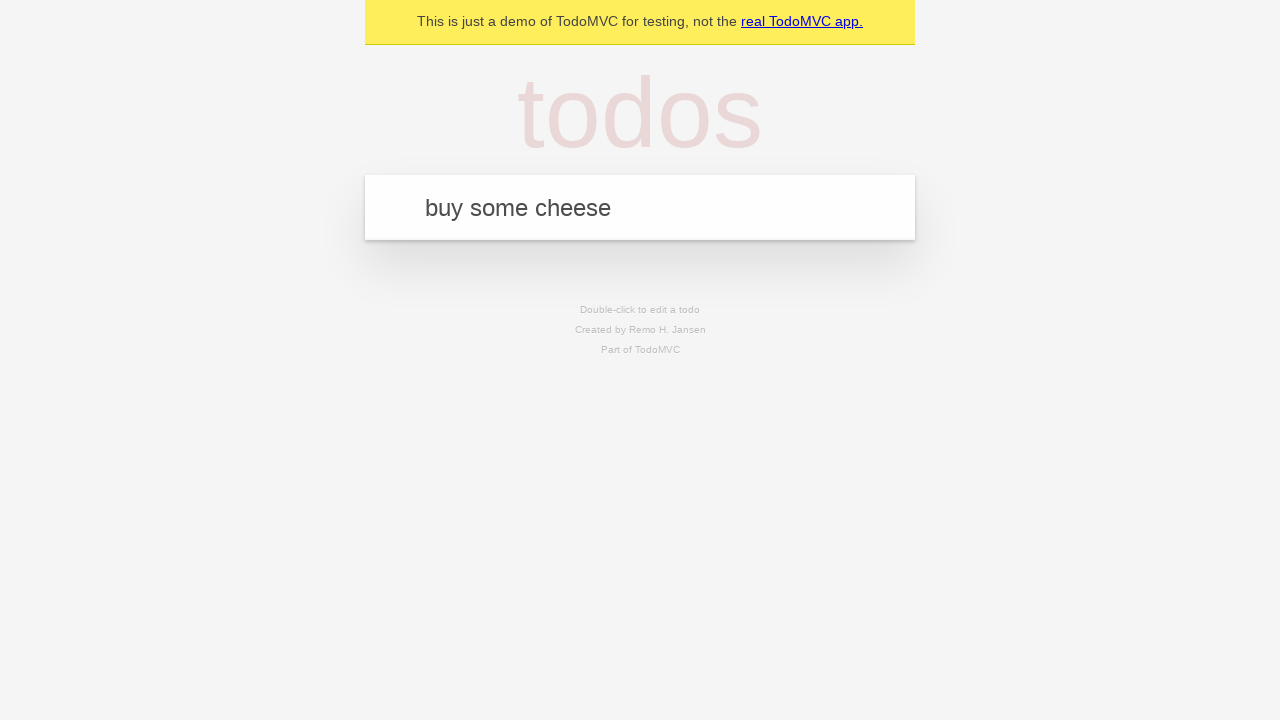

Pressed Enter to add first todo on internal:attr=[placeholder="What needs to be done?"i]
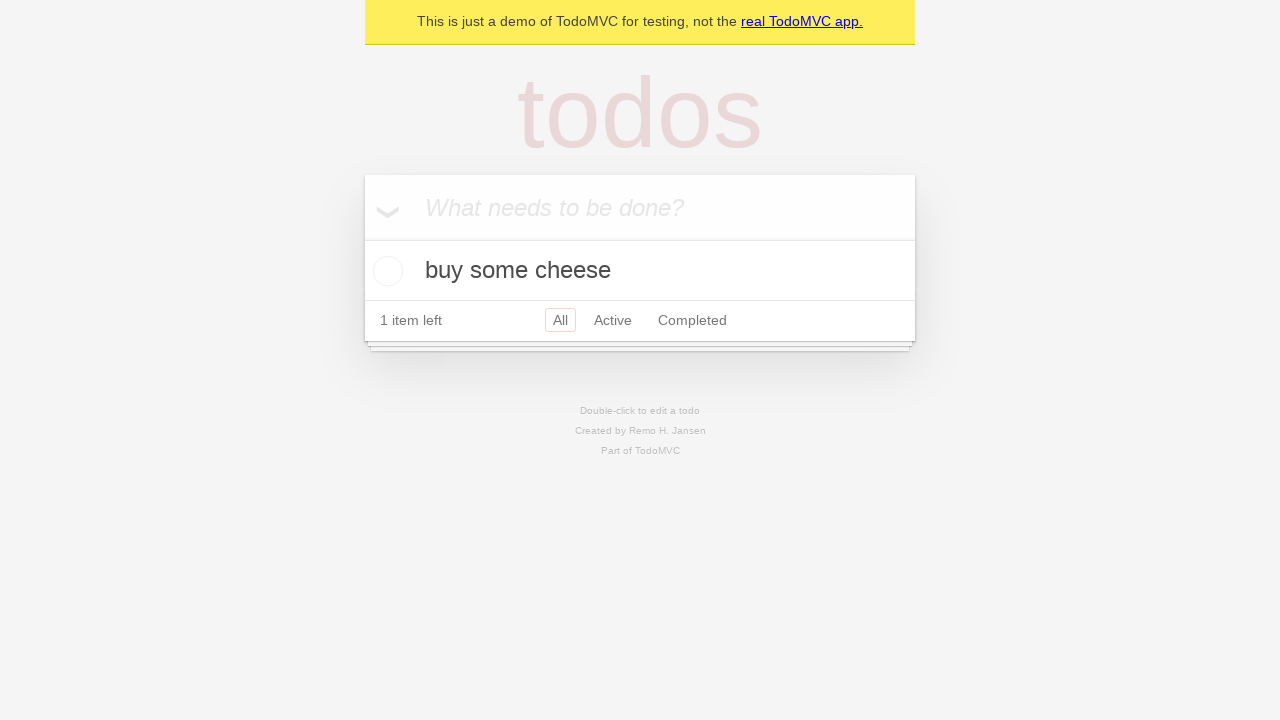

Filled todo input with 'feed the cat' on internal:attr=[placeholder="What needs to be done?"i]
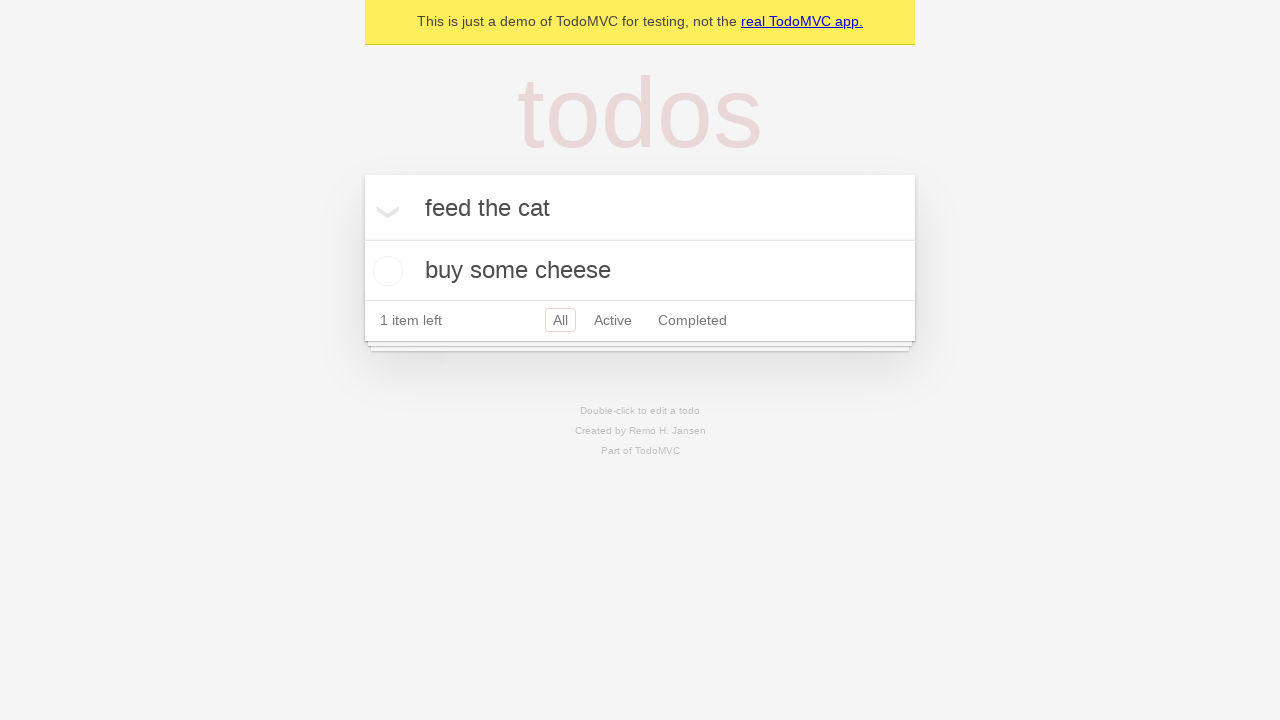

Pressed Enter to add second todo on internal:attr=[placeholder="What needs to be done?"i]
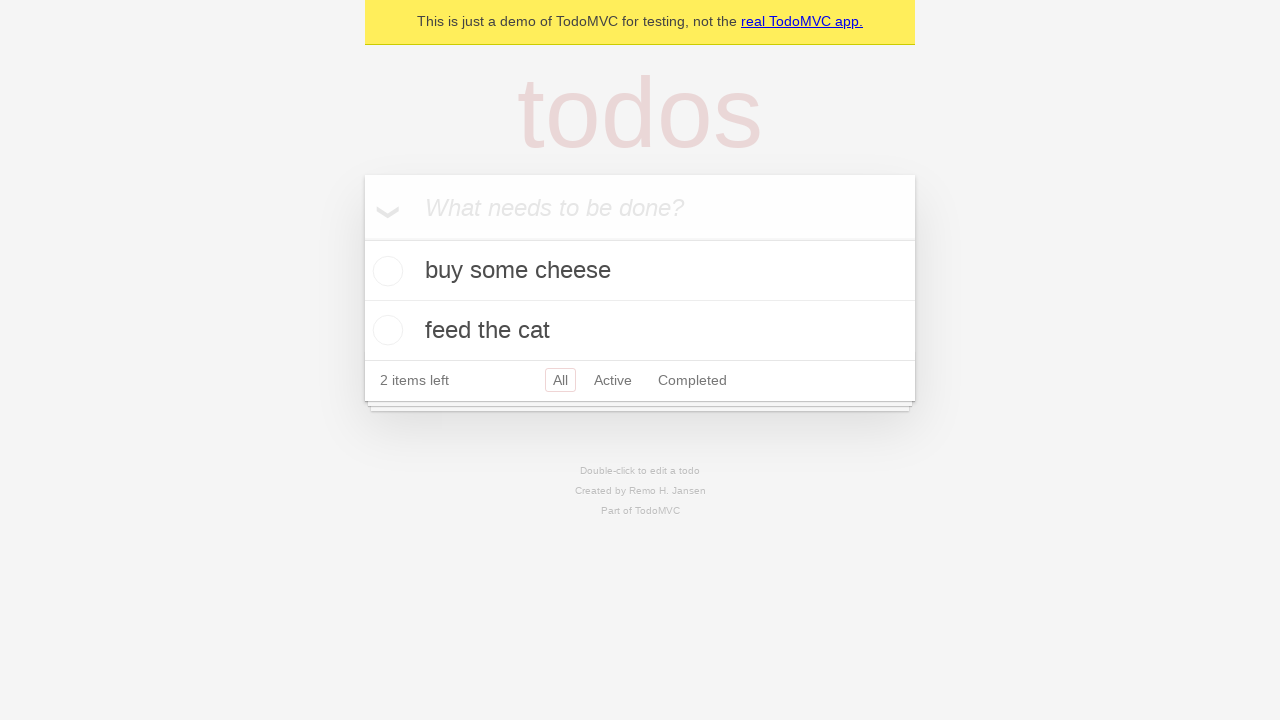

Filled todo input with 'book a doctors appointment' on internal:attr=[placeholder="What needs to be done?"i]
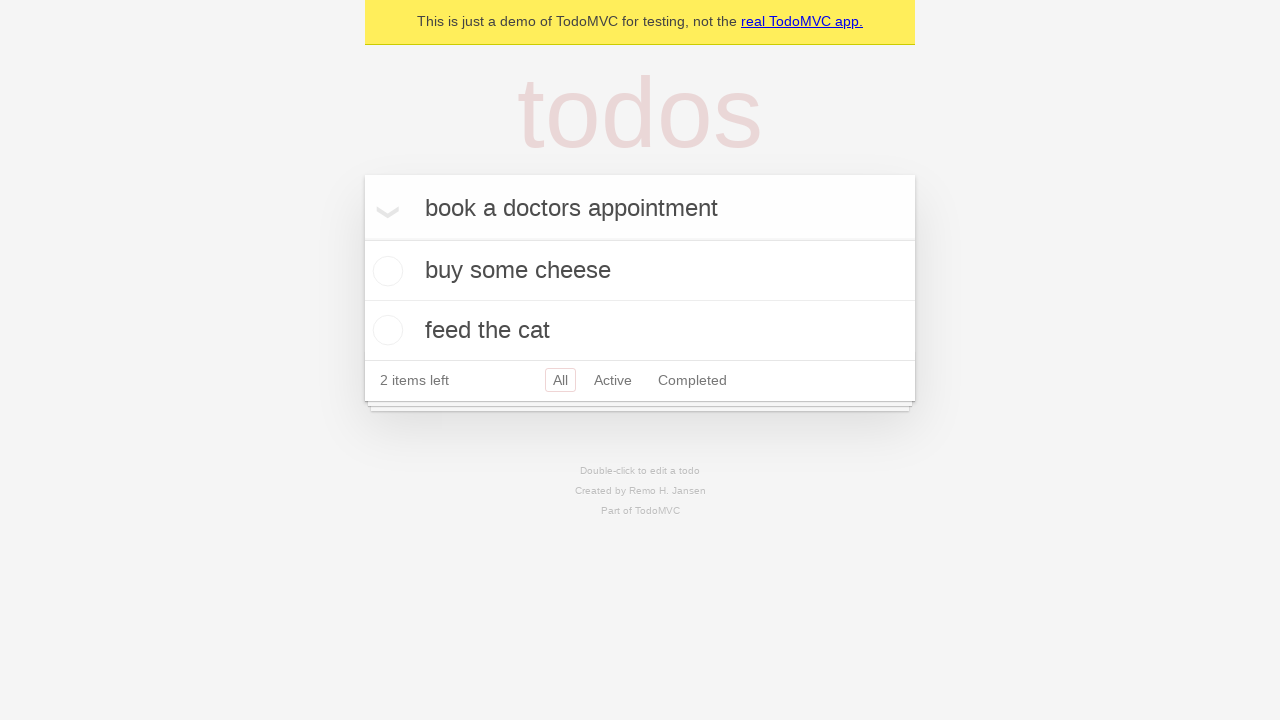

Pressed Enter to add third todo on internal:attr=[placeholder="What needs to be done?"i]
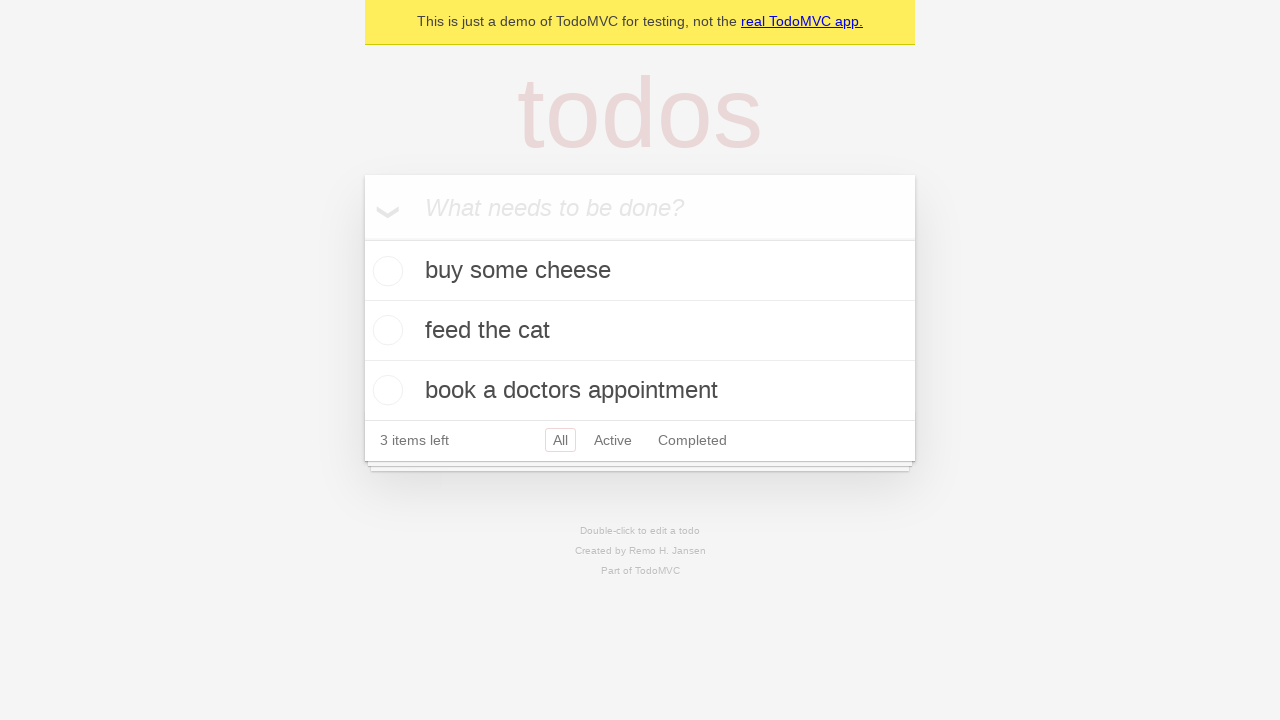

Checked 'Mark all as complete' toggle to complete all todos at (362, 238) on internal:label="Mark all as complete"i
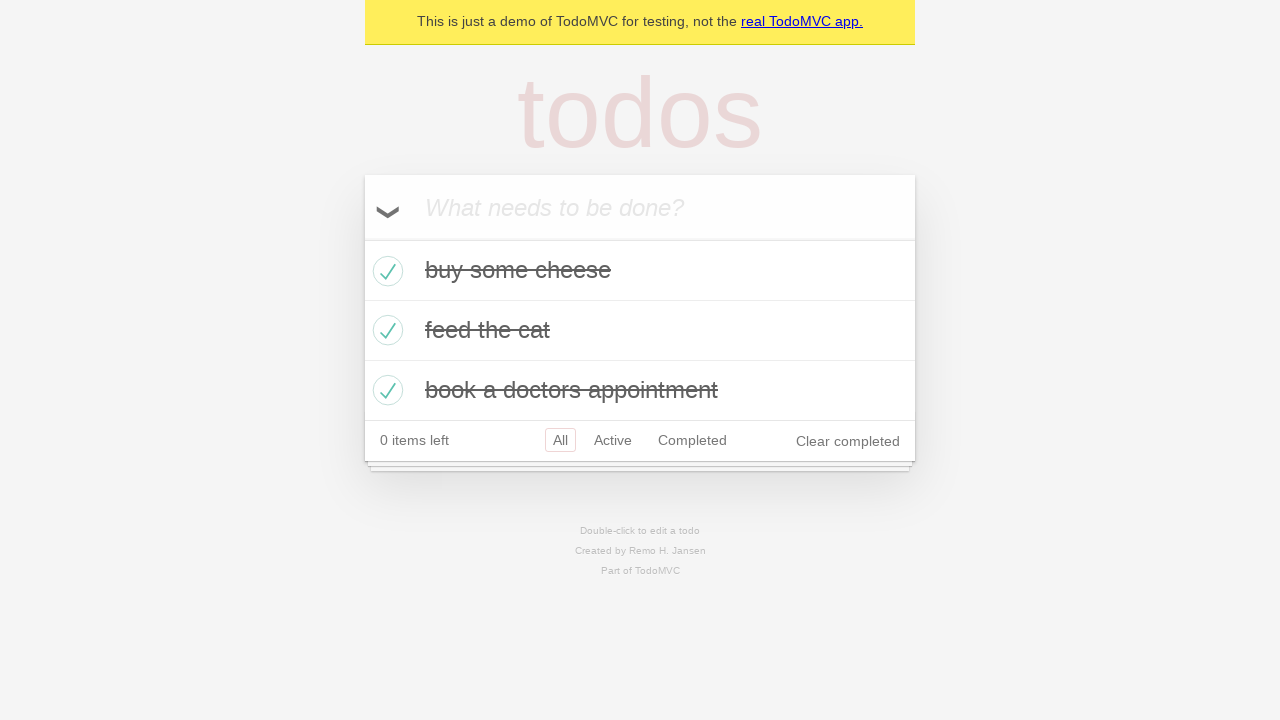

Unchecked 'Mark all as complete' toggle to clear all completed states at (362, 238) on internal:label="Mark all as complete"i
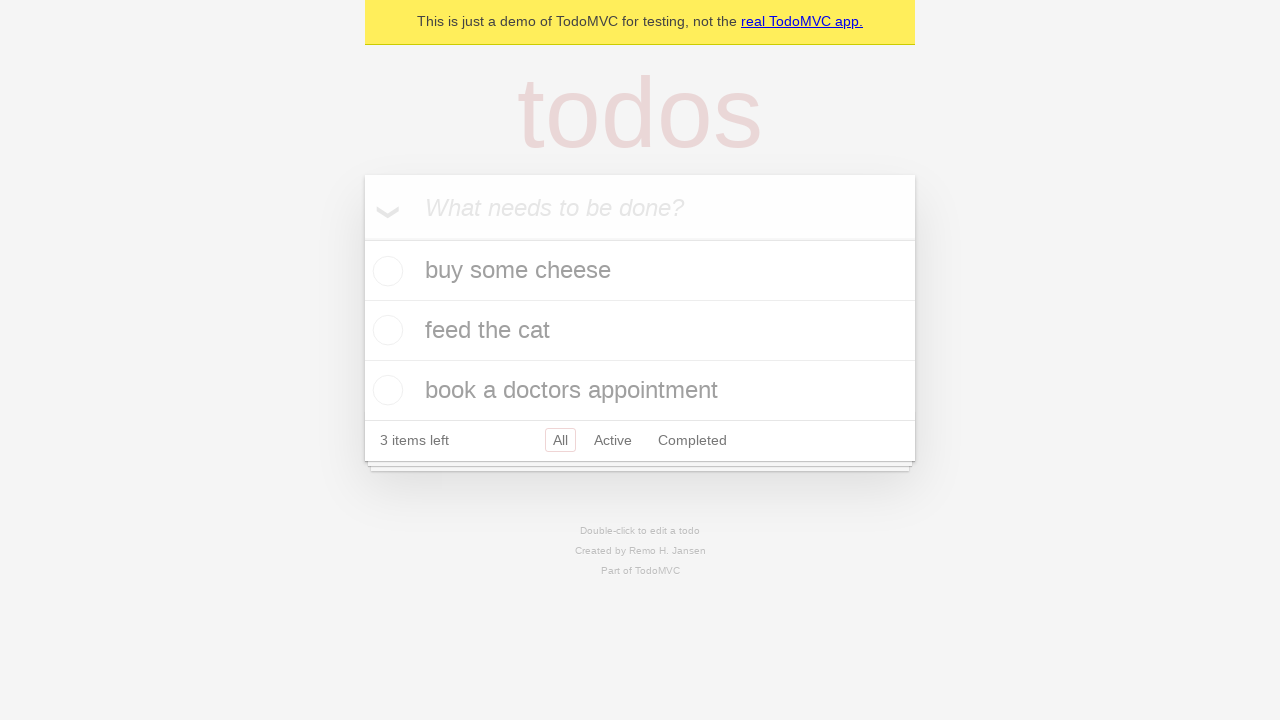

Verified all todos are back to uncompleted state
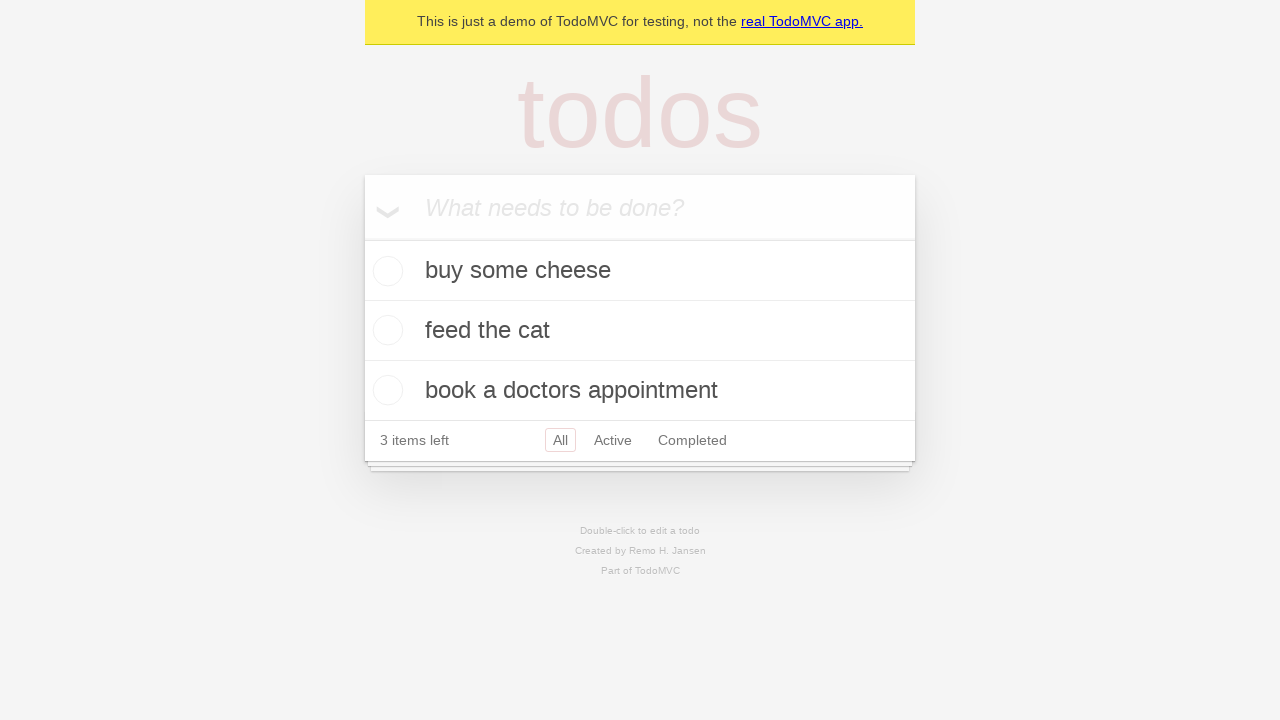

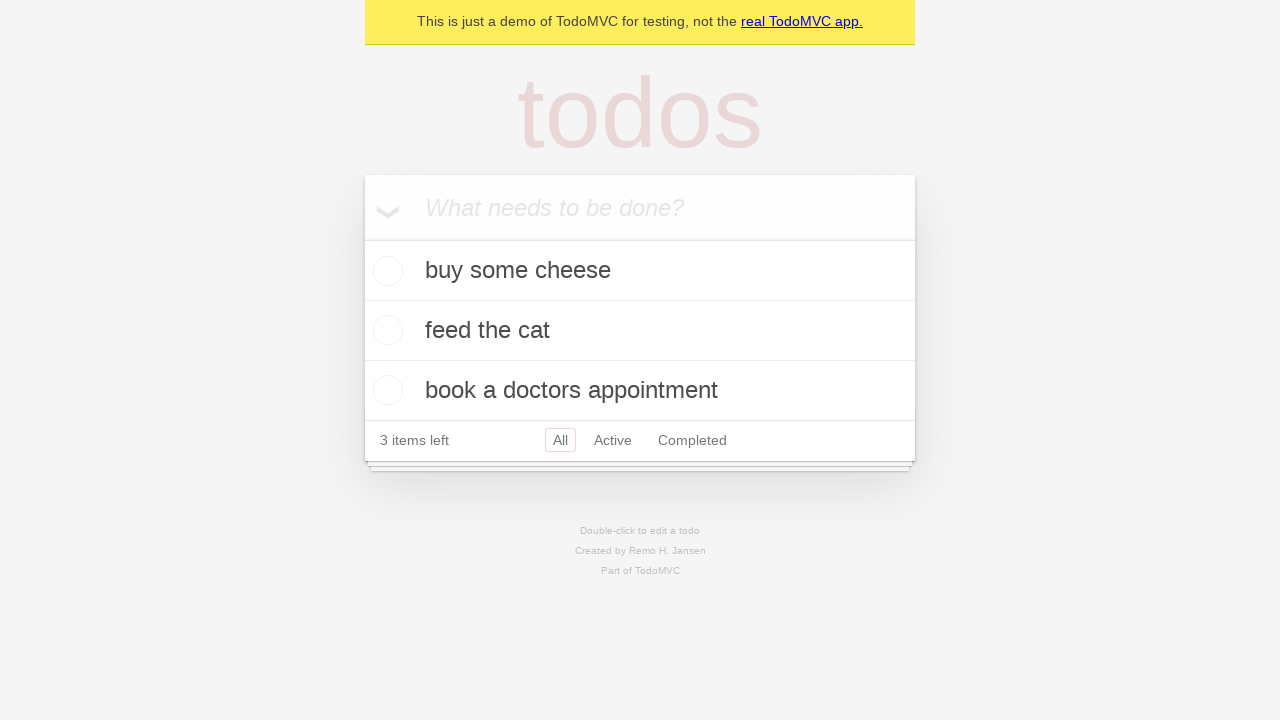